Adds a single product (Brocolli) to cart, proceeds through checkout, selects country, and places order

Starting URL: https://rahulshettyacademy.com/seleniumPractise/#/

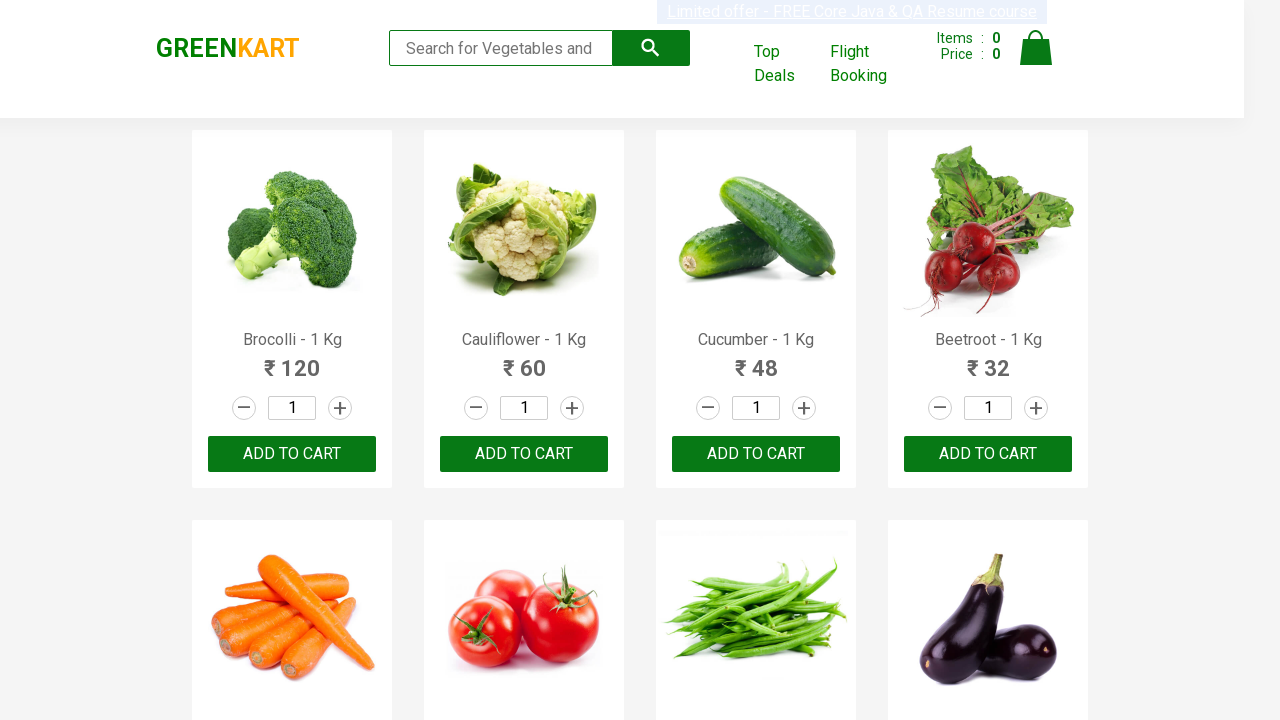

Filled search field with 'Brocolli - 1 Kg' on .search-keyword
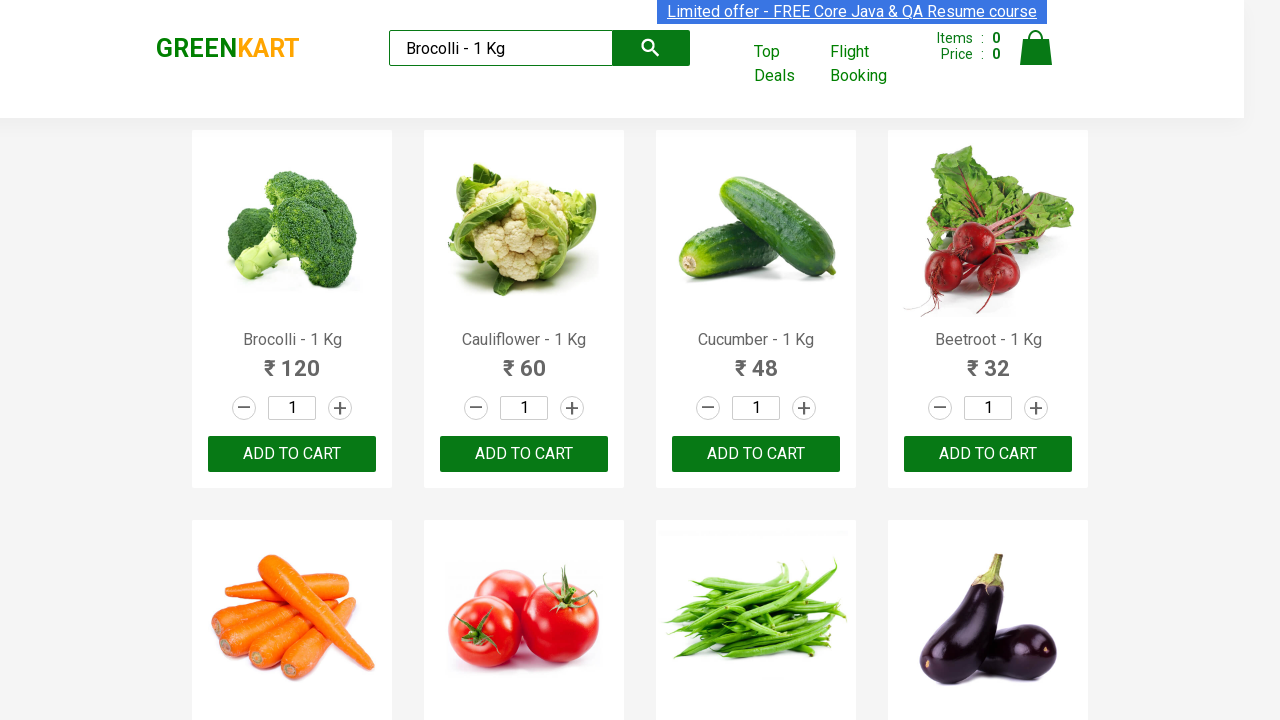

Waited for products to load
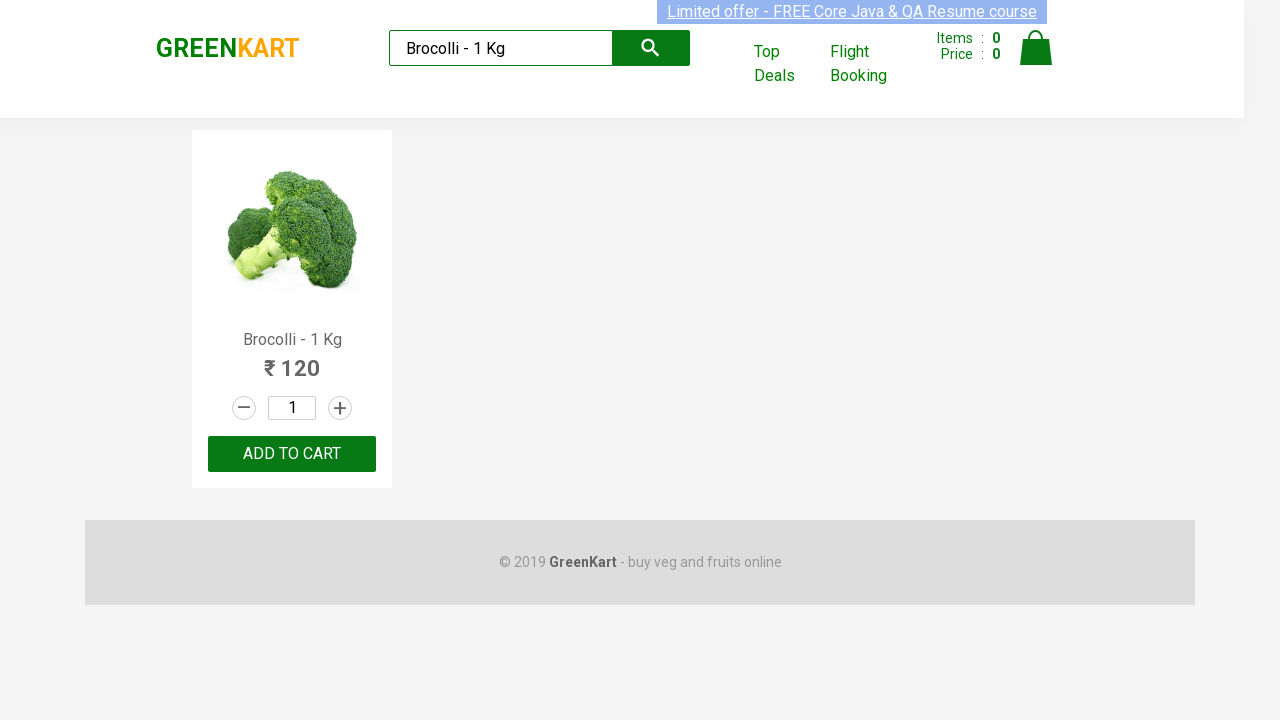

Clicked 'Add to Cart' button for Brocolli - 1 Kg at (292, 454) on .products .product >> nth=0 >> button
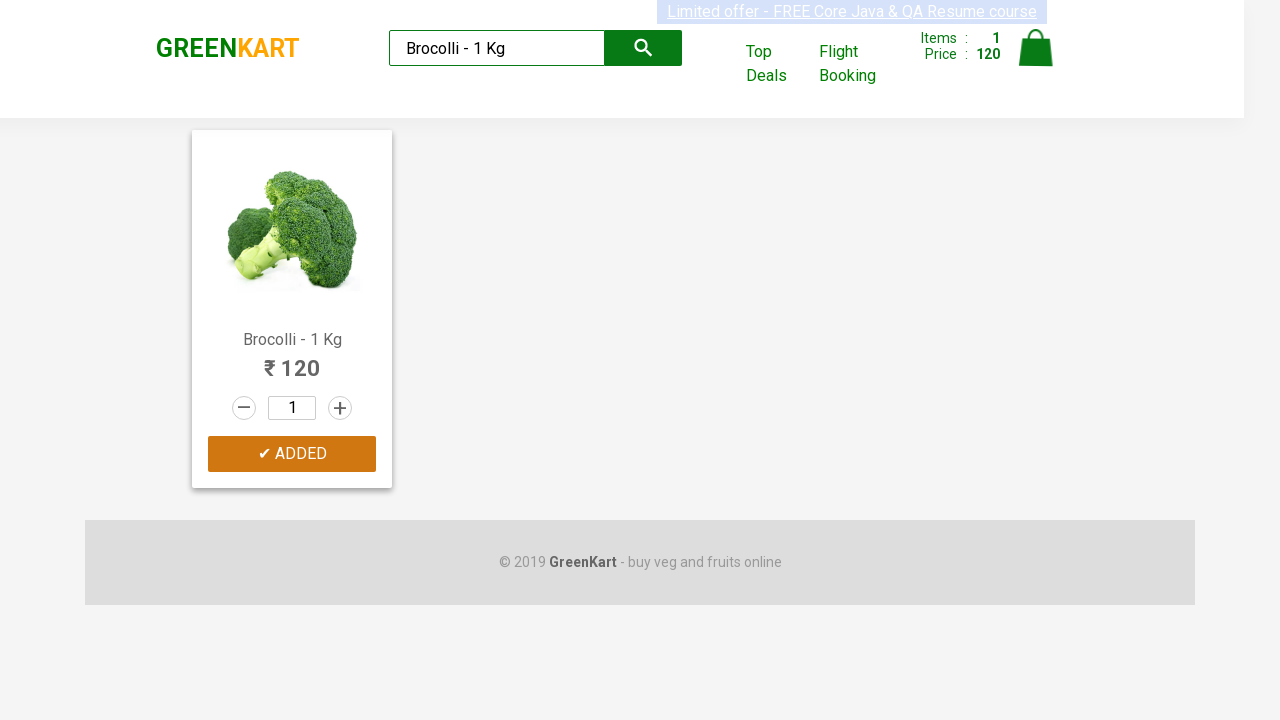

Opened shopping cart at (1036, 59) on .cart-icon
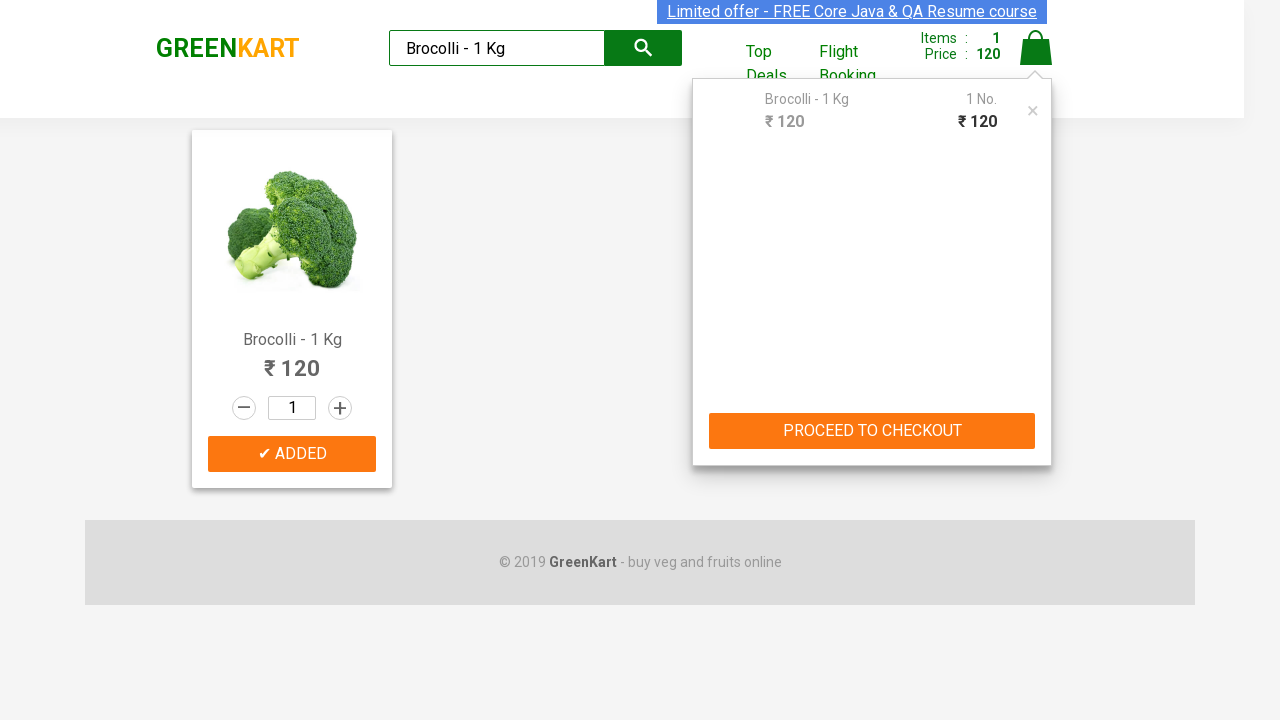

Clicked 'PROCEED TO CHECKOUT' button at (872, 431) on .action-block button[type=button]:has-text("PROCEED TO CHECKOUT")
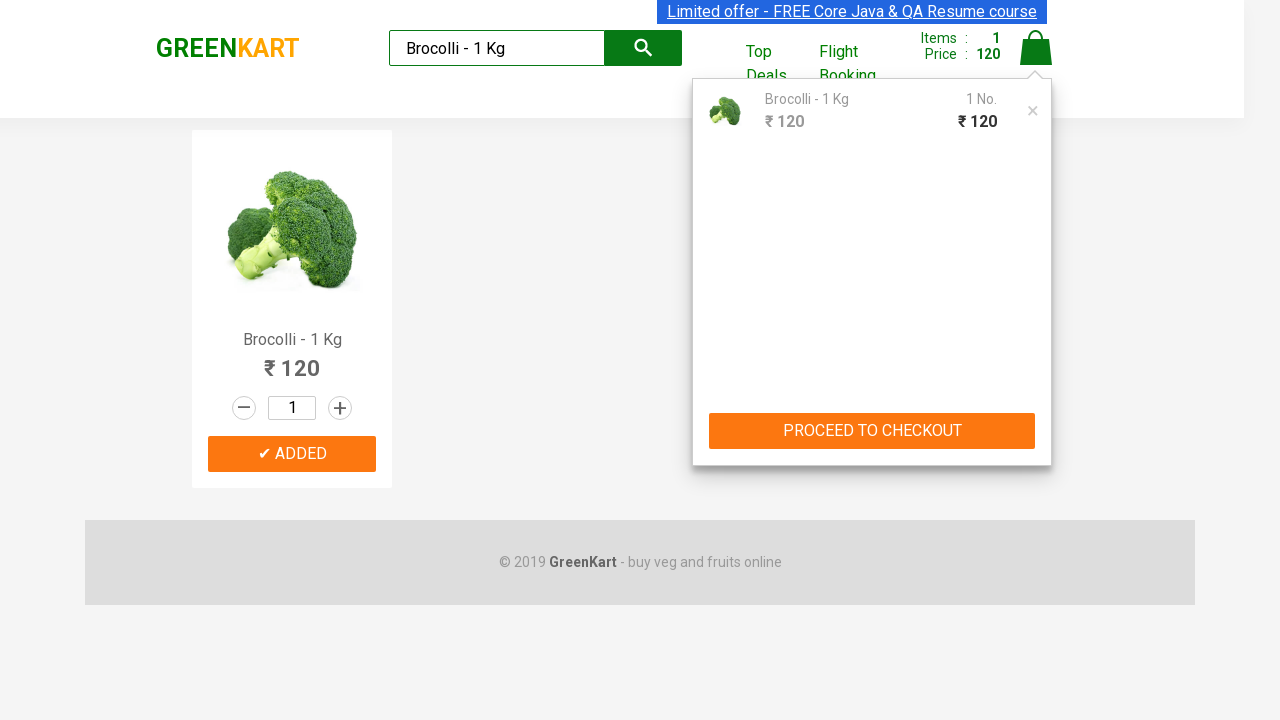

Clicked 'Place Order' button at (1036, 420) on button:has-text("Place Order")
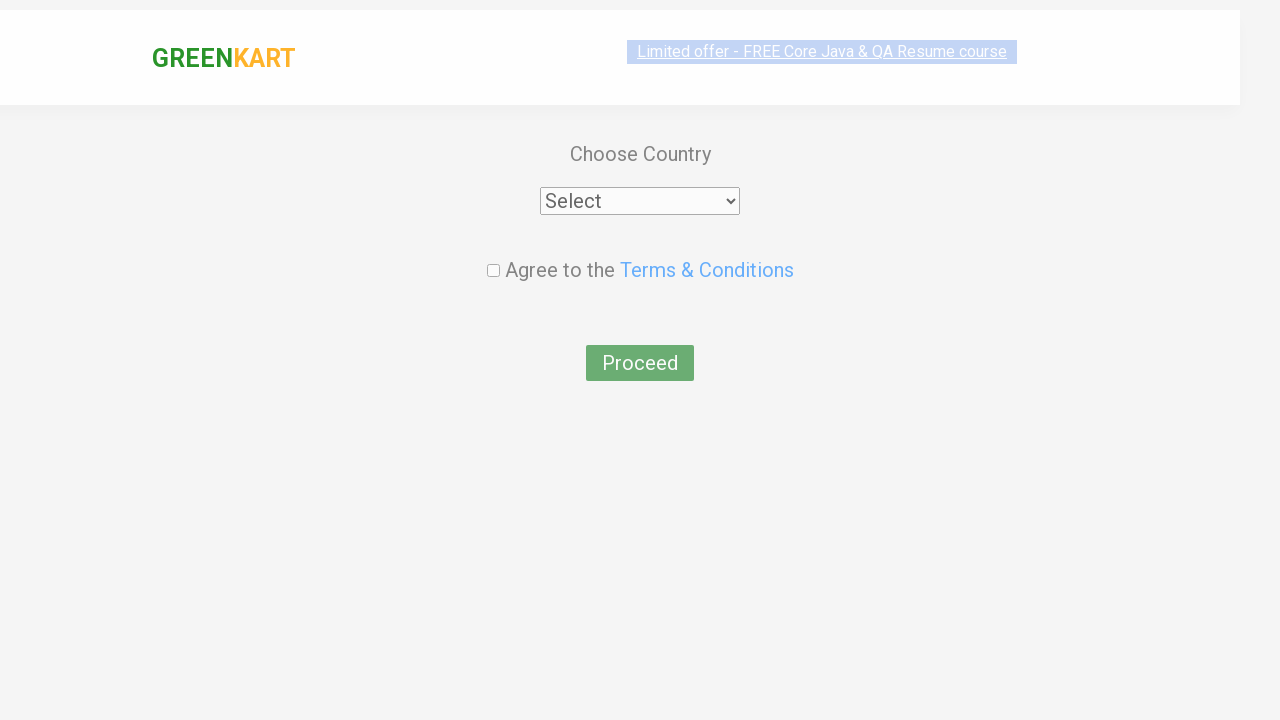

Selected 'India' from country dropdown on select
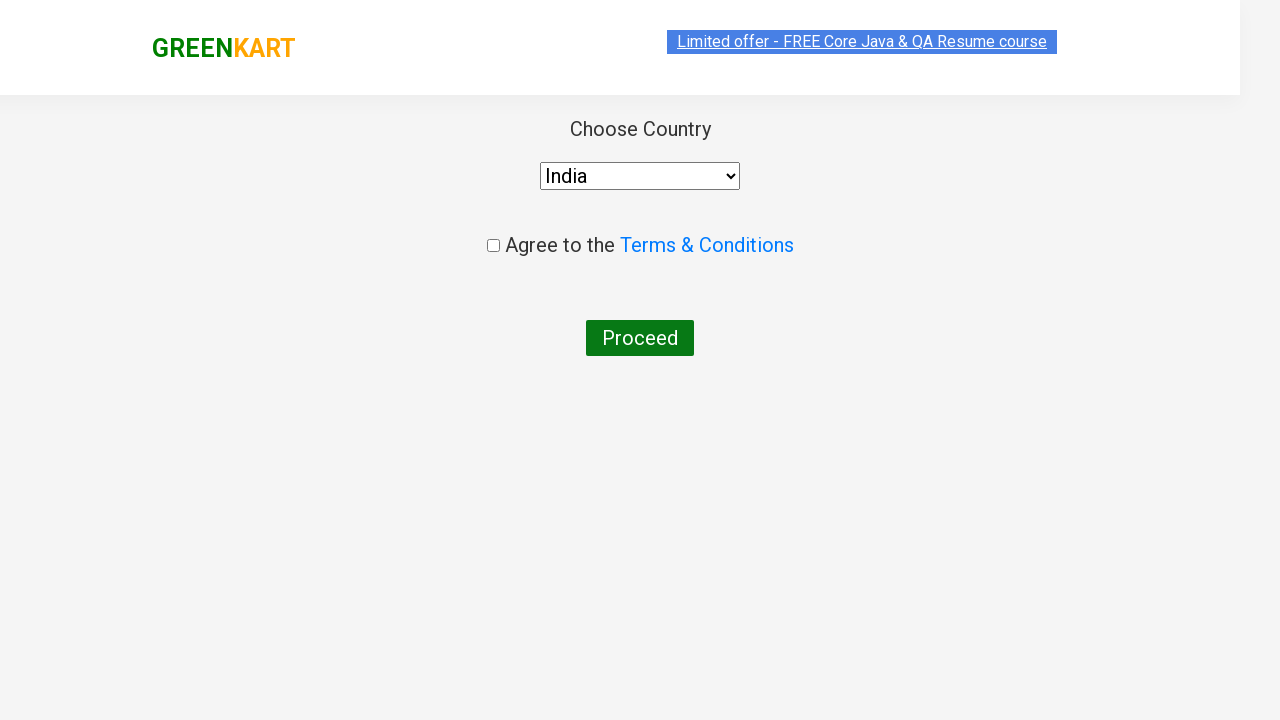

Checked the terms and conditions checkbox at (493, 246) on input[type="checkbox"]
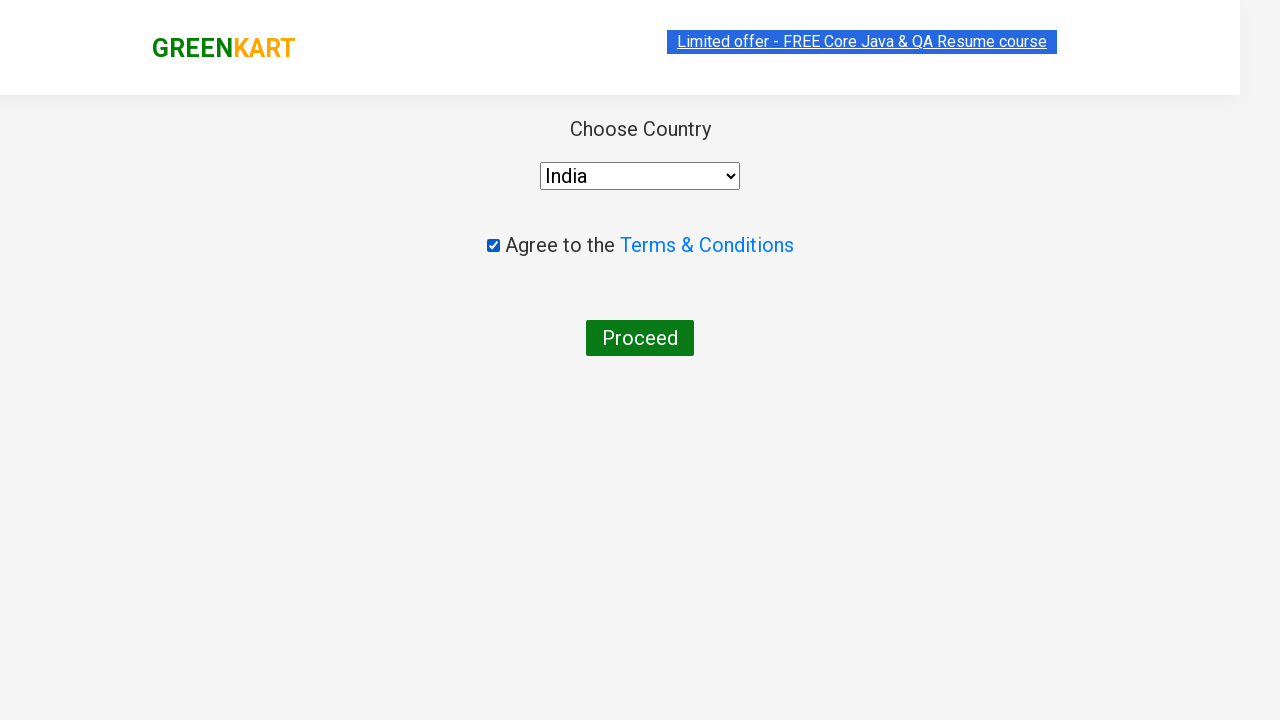

Clicked 'Proceed' button to complete order at (640, 338) on button:has-text("Proceed")
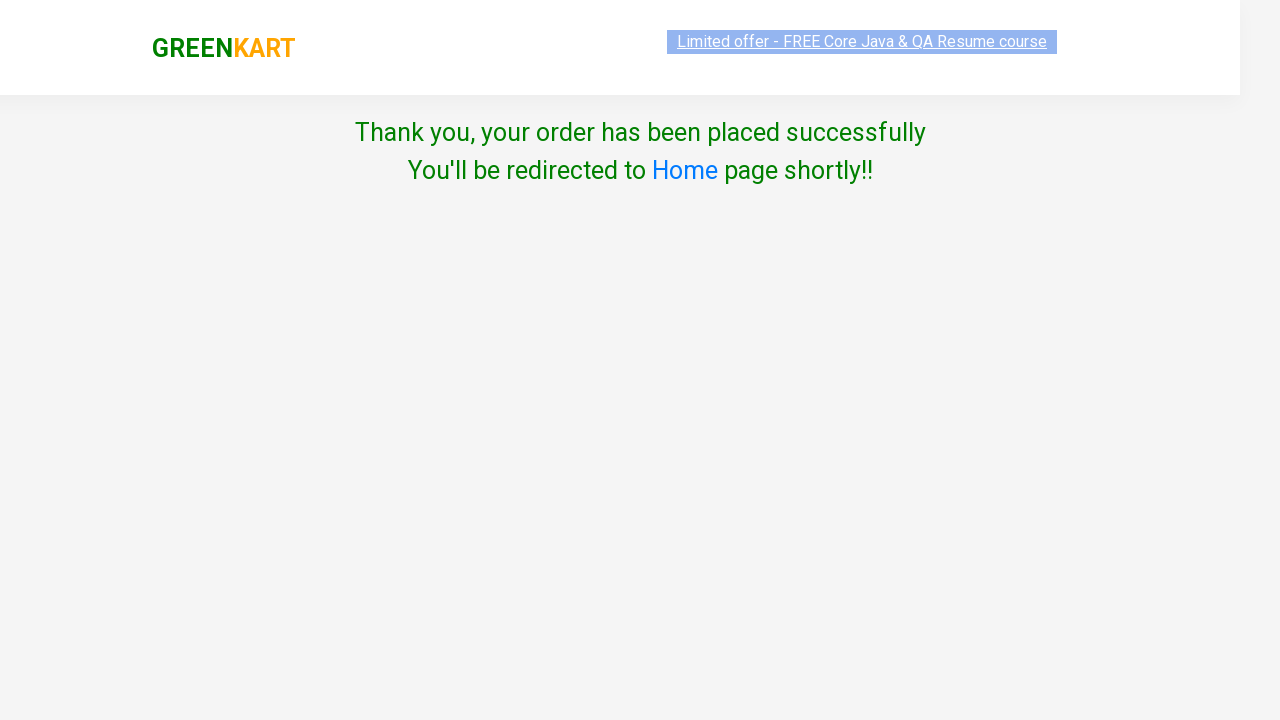

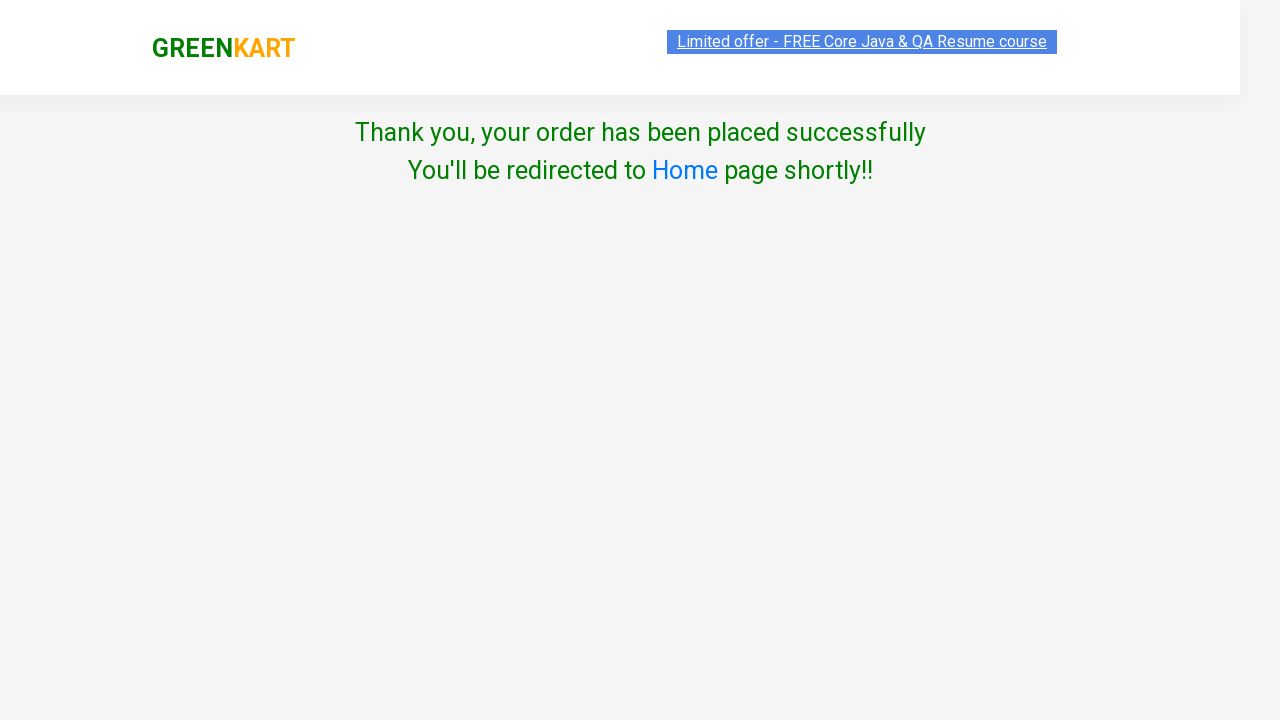